Tests the sign-up flow for an individual account on Yoma Fleet carshare platform by navigating through the registration form and submitting user details

Starting URL: https://carshare.yomafleet.com/

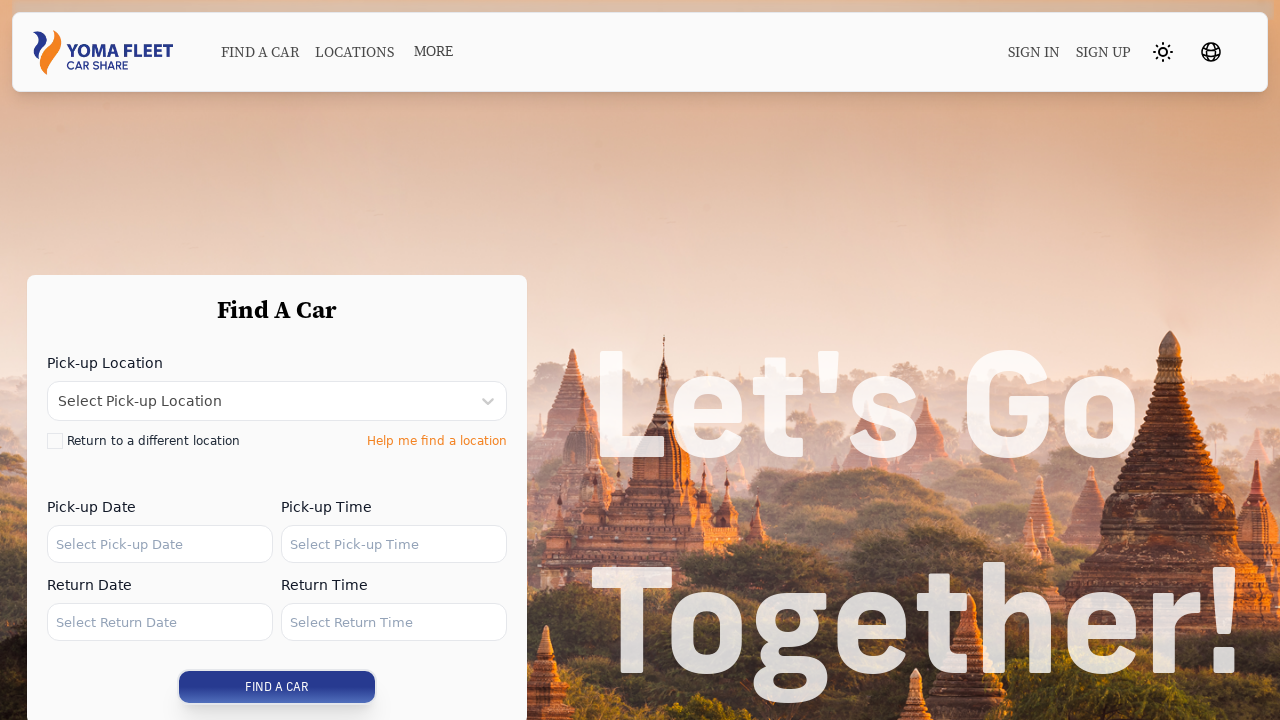

Clicked Sign Up link in navigation at (1104, 52) on xpath=//*[@id="__next"]/nav/div/div/div[1]/div[3]/div[1]/a[2]
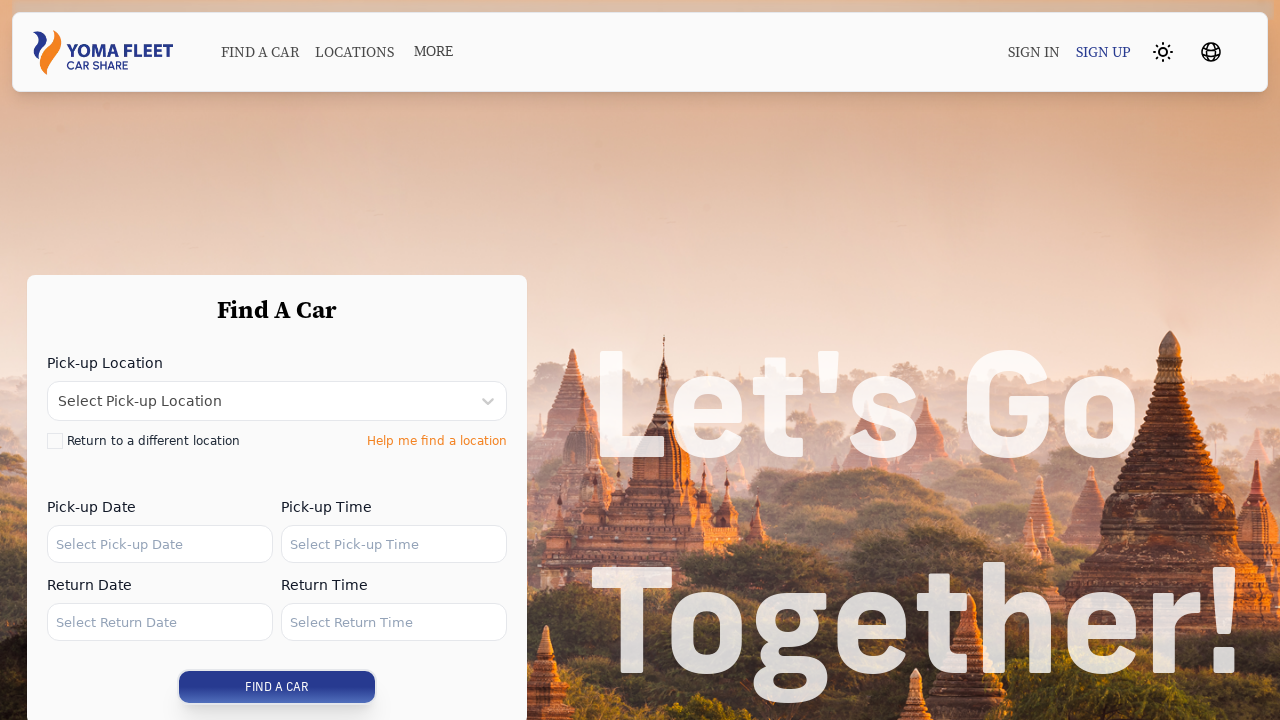

Join Now button loaded
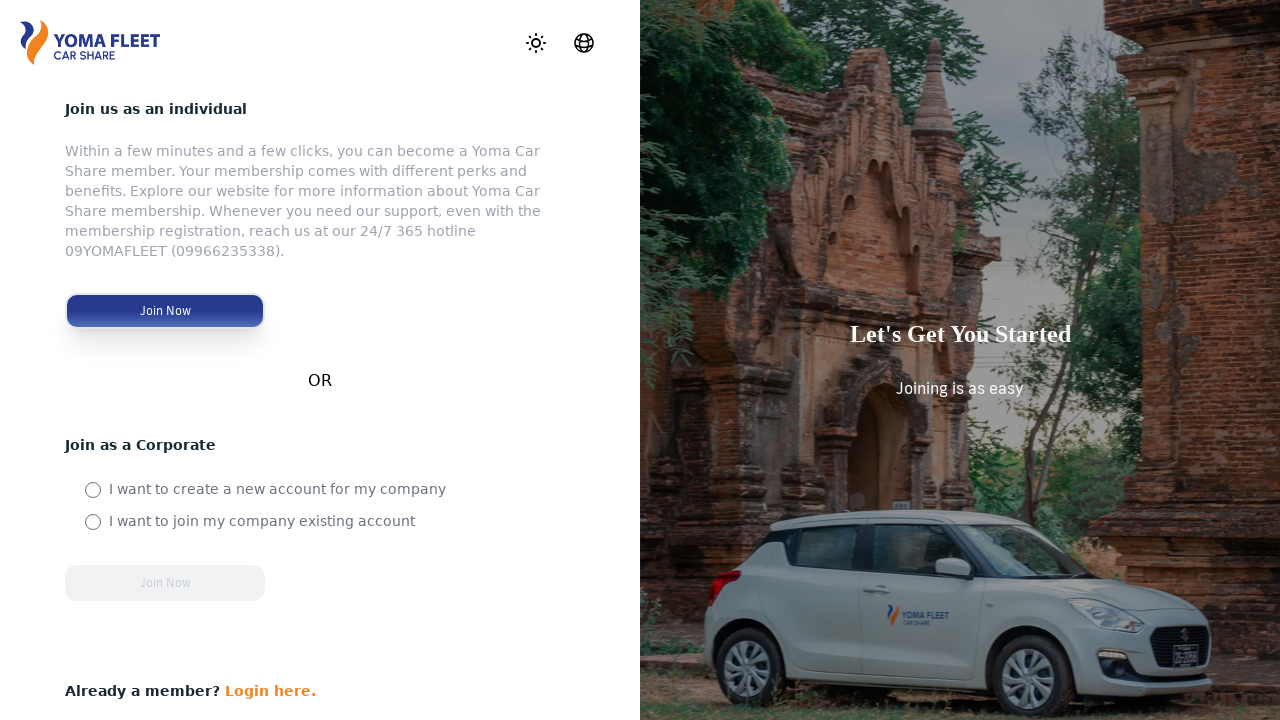

Clicked Join Now button at (165, 311) on xpath=//*[@id="__next"]/div/div[1]/div[2]/div/button[1]
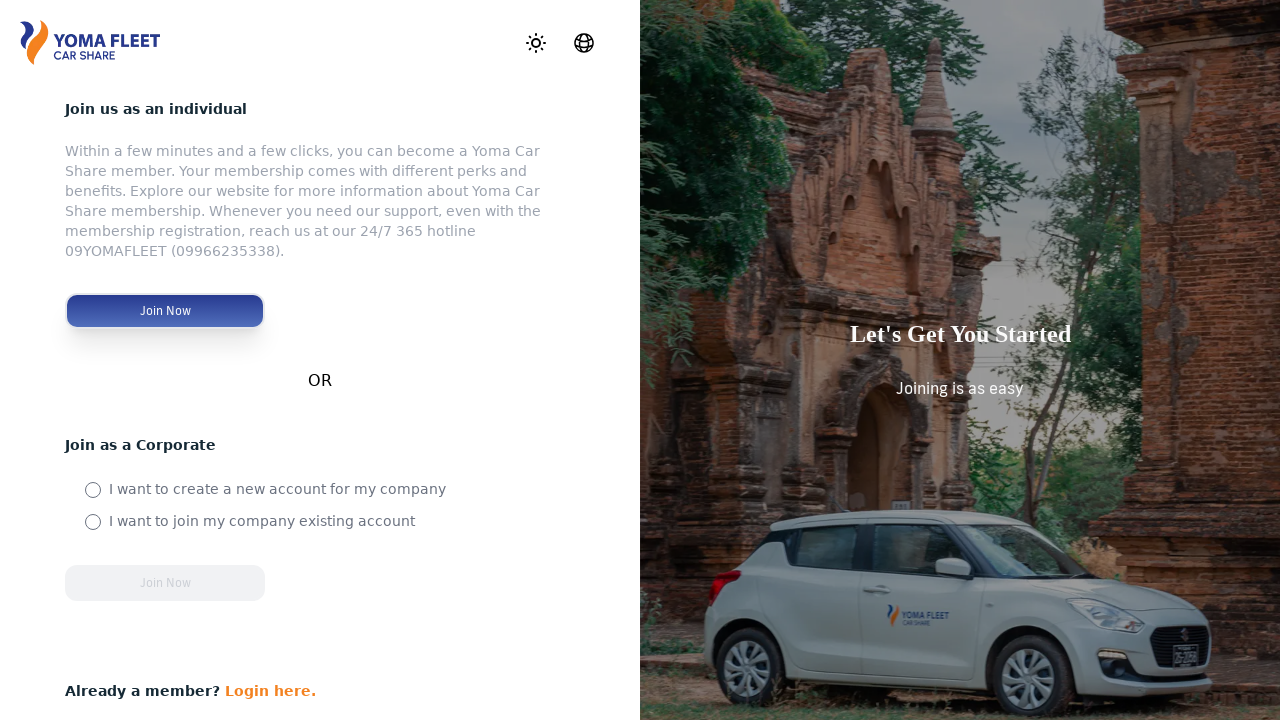

Registration form fields loaded
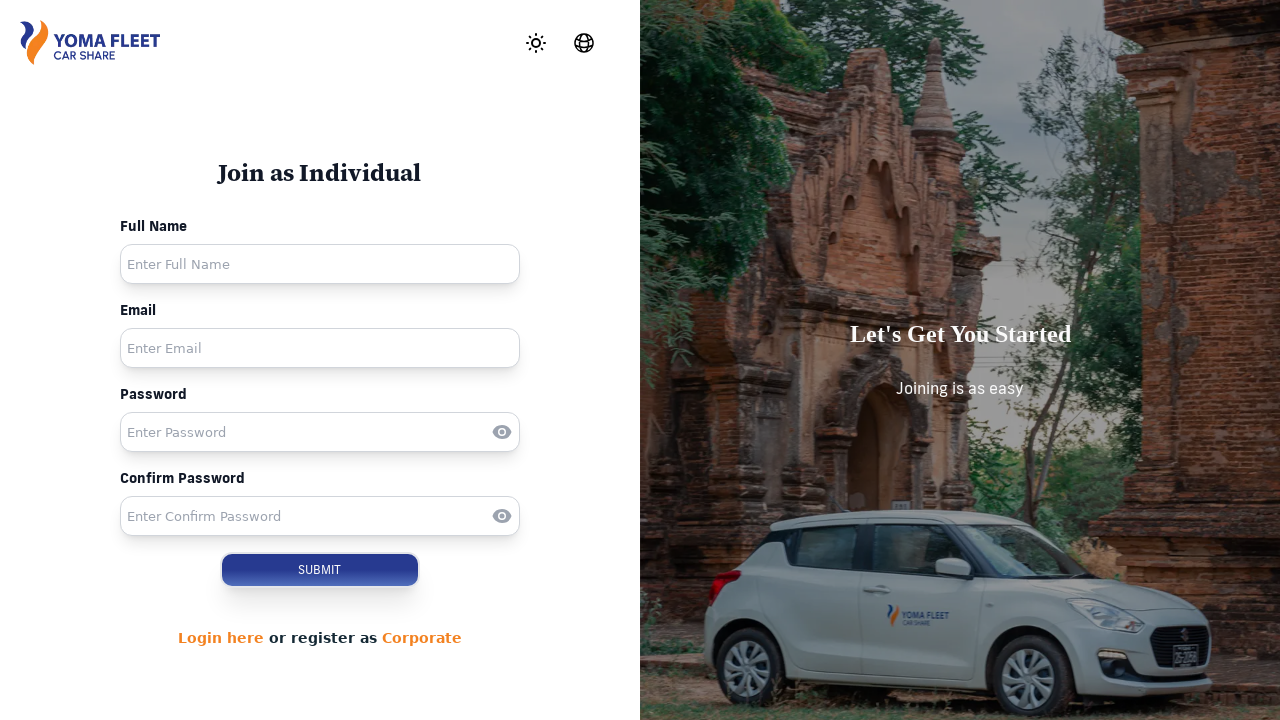

Filled in full name field with 'Test User Smith' on #fullName
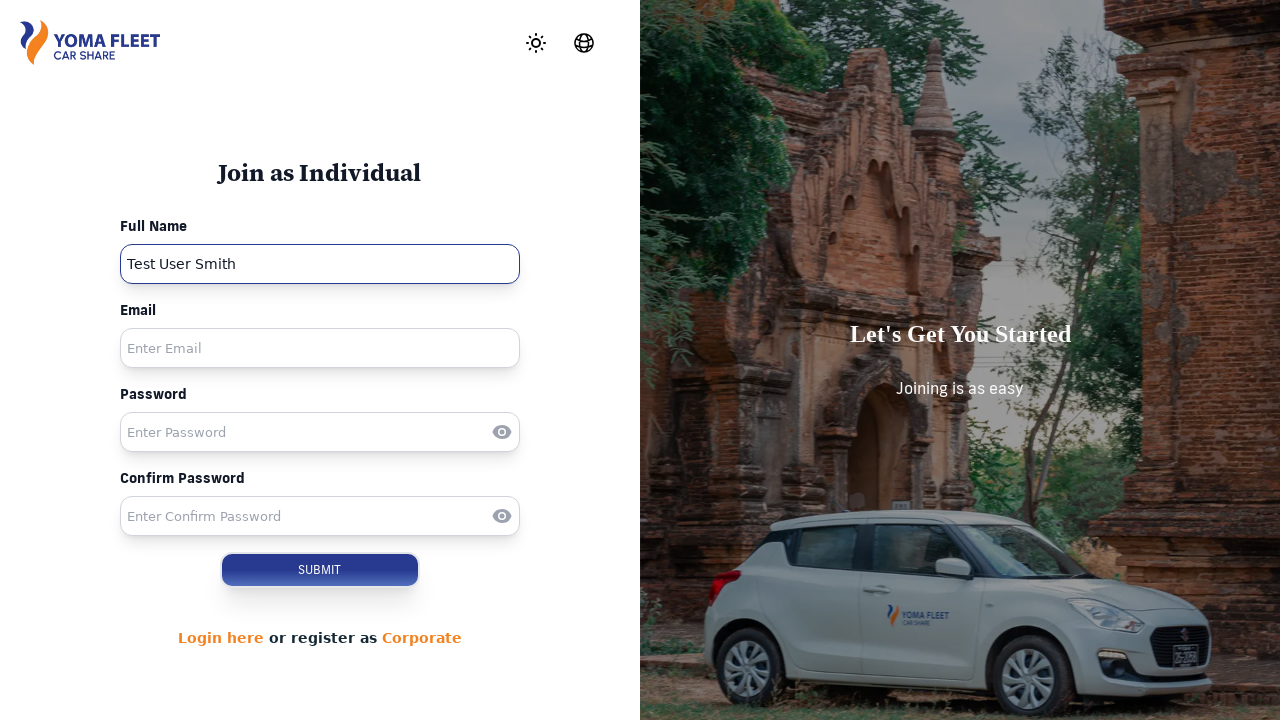

Filled in username field with 'testuser_789@example.com' on #username
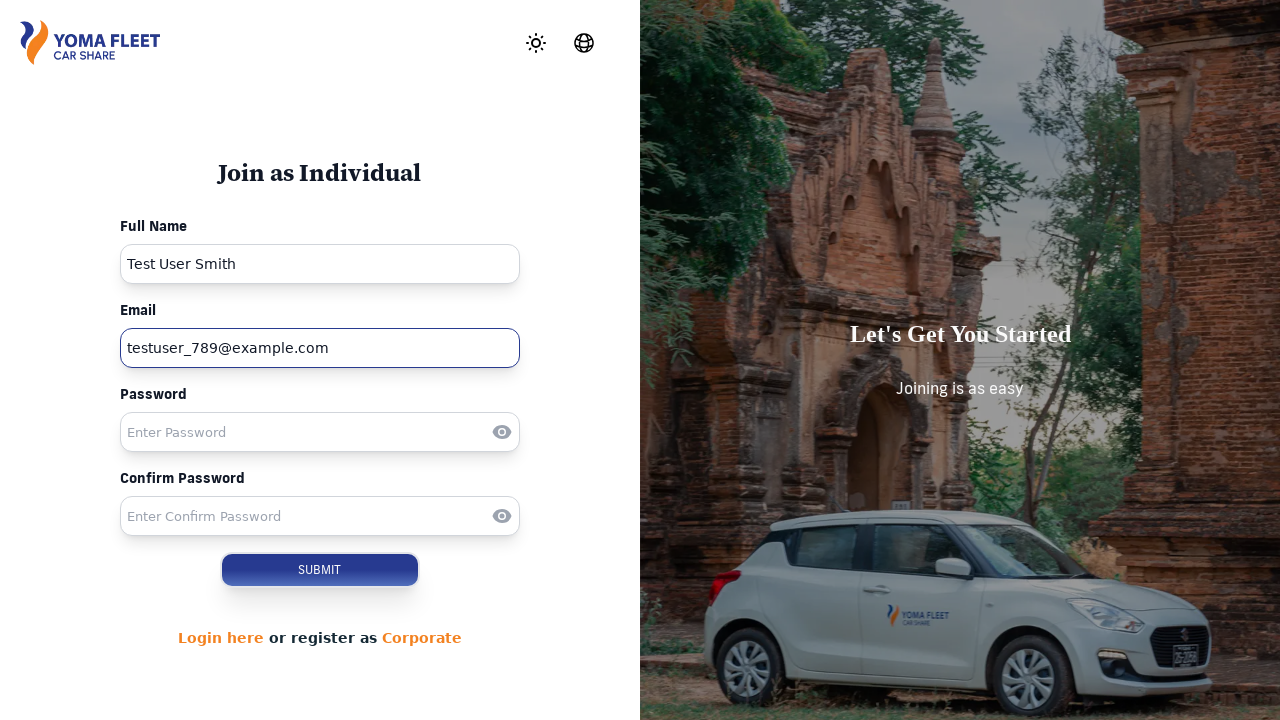

Filled in password field on #password
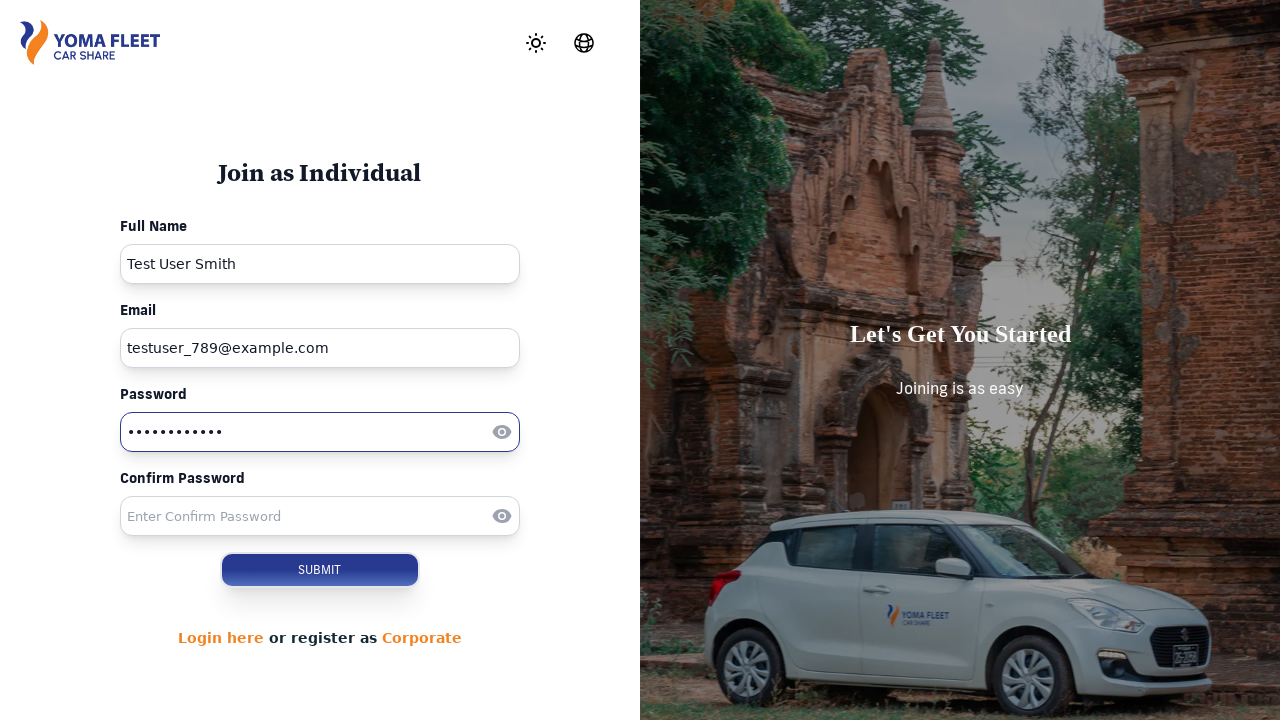

Filled in confirm password field on #confirmPassword
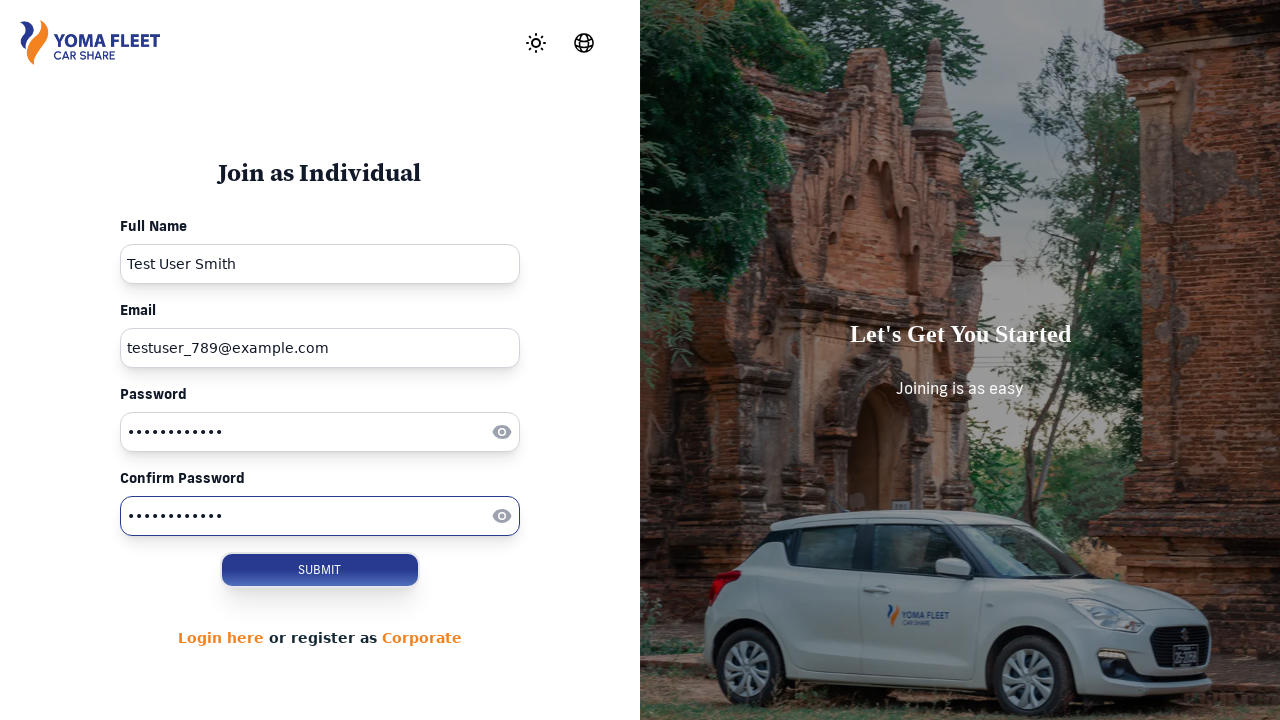

Clicked registration form submit button at (320, 570) on xpath=//*[@id="__next"]/div/div[1]/div[2]/div/form/button
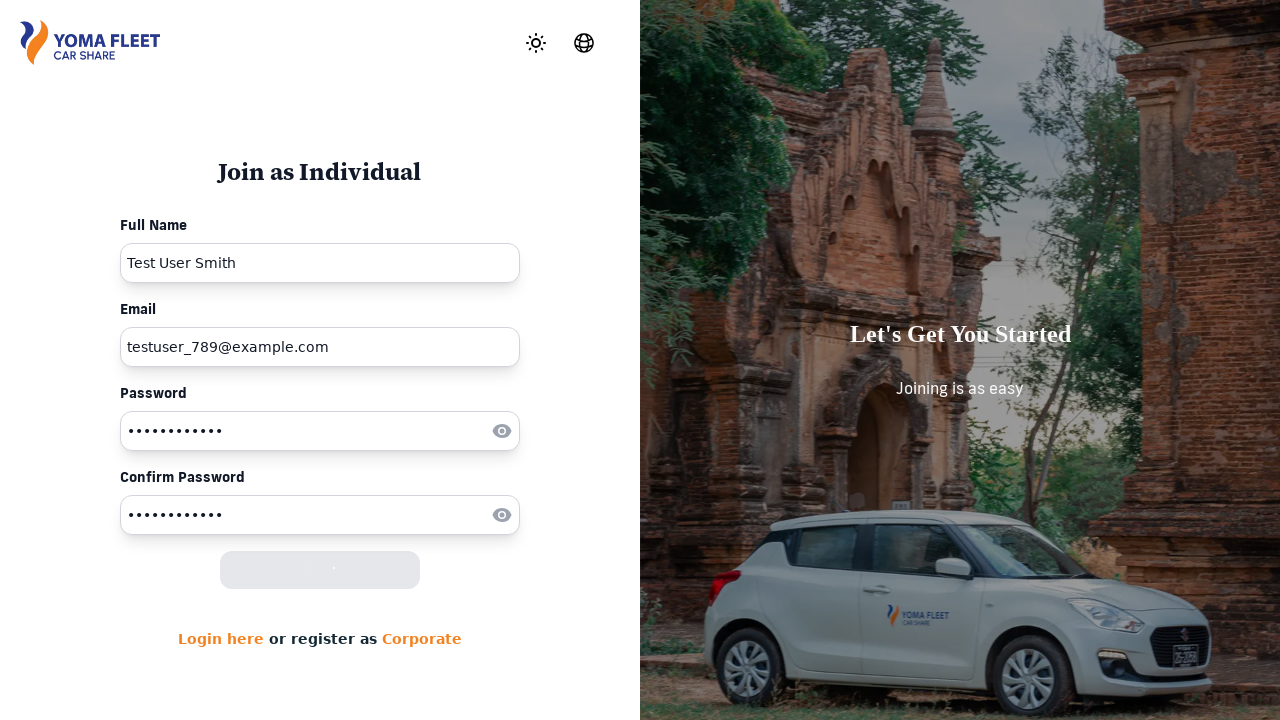

Waited 2 seconds for navigation
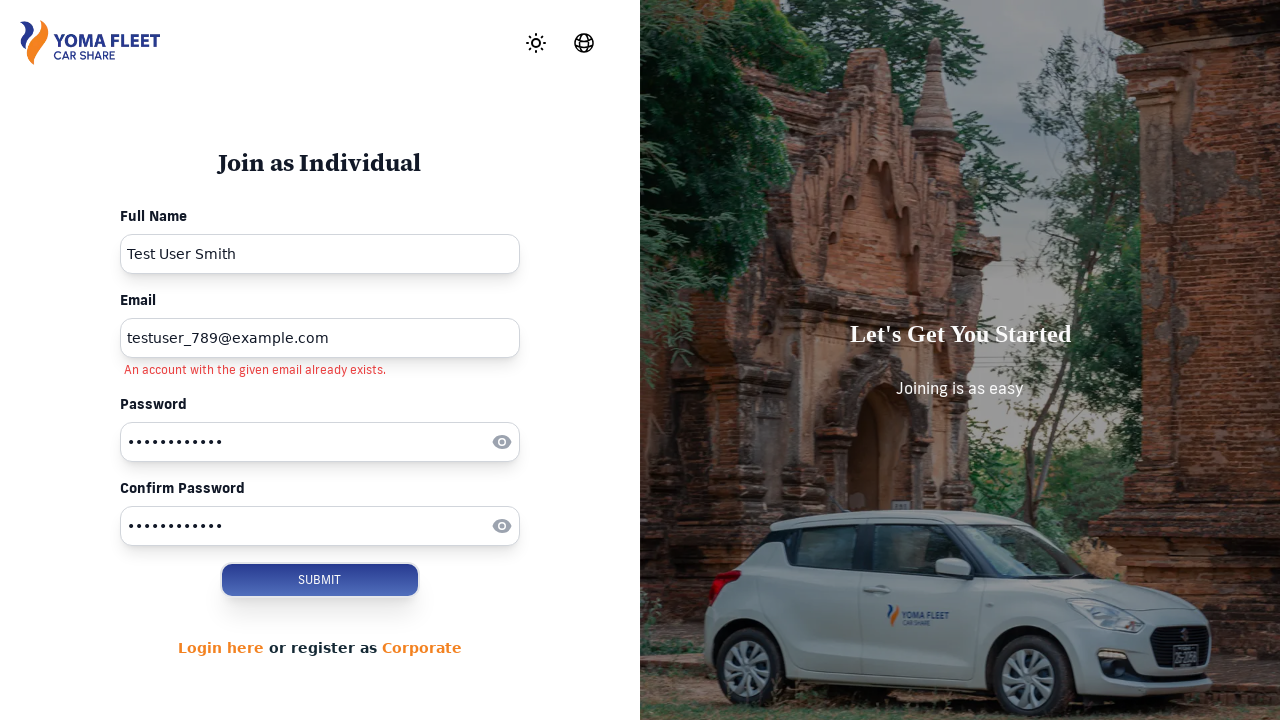

Registration failed - not redirected to verify page
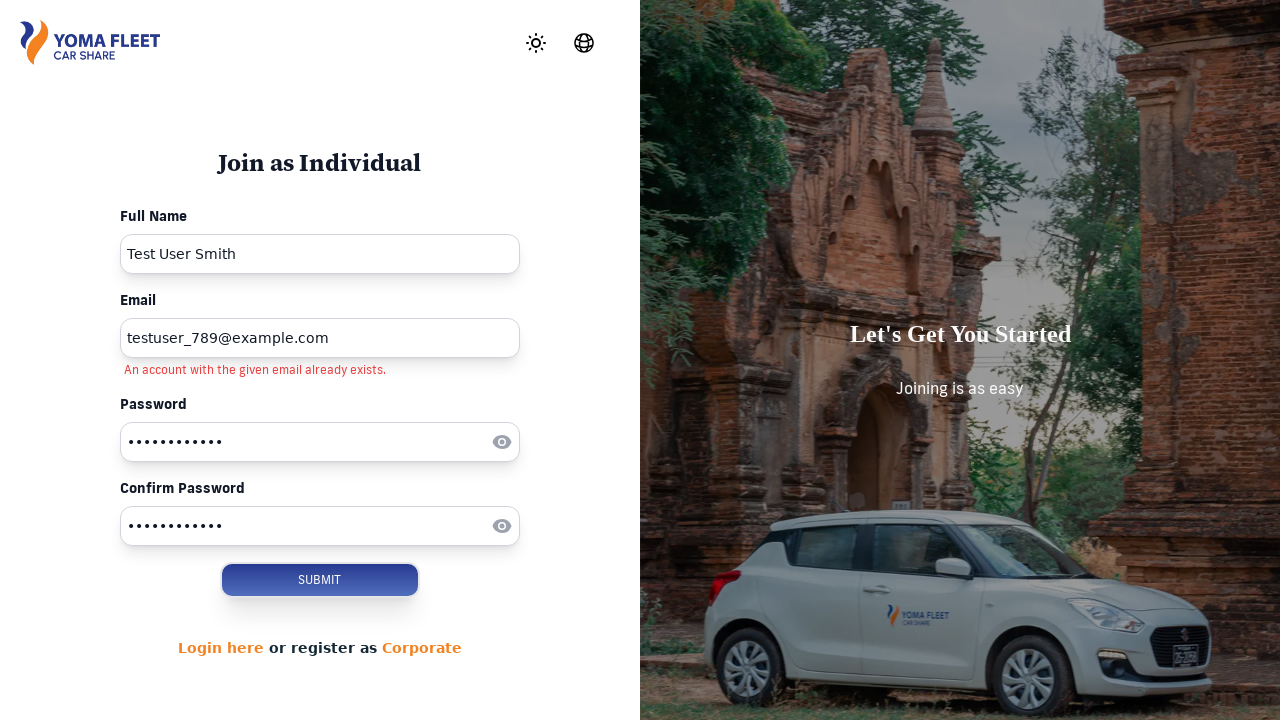

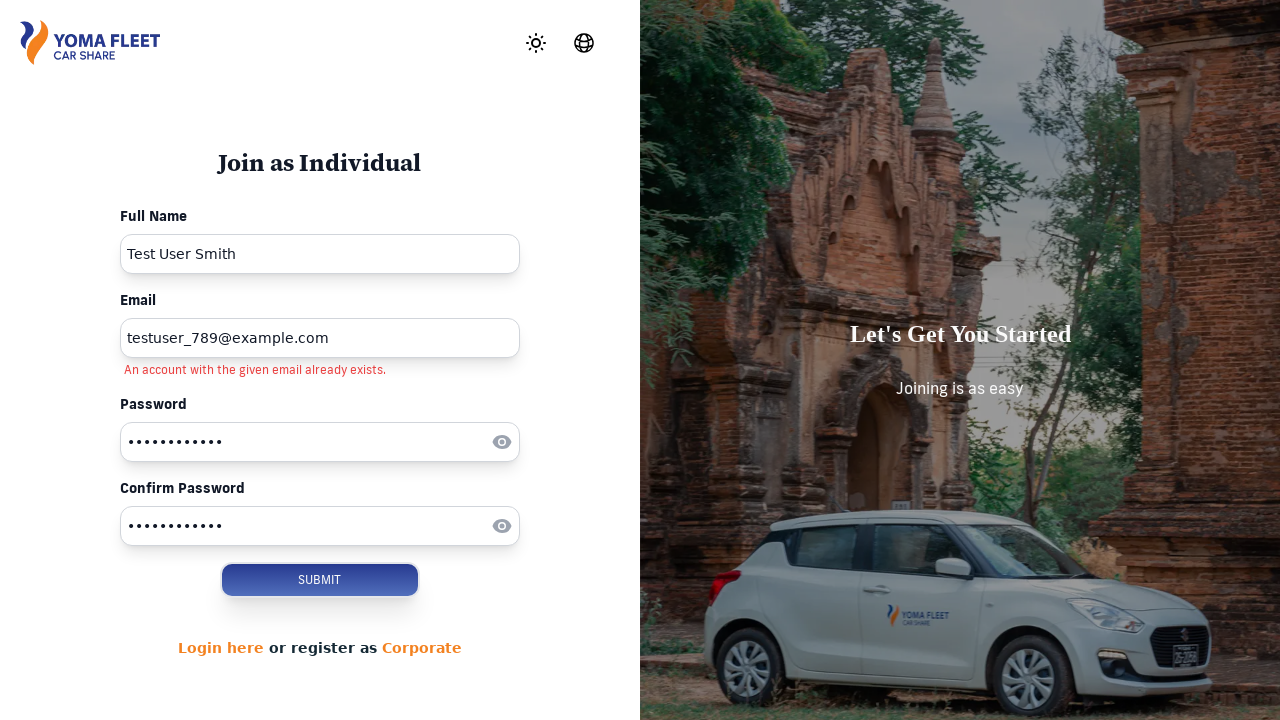